Tests cookie management functionality by clicking refresh to display cookies, adding new cookies programmatically, verifying they appear, then clearing all cookies and verifying the list is empty.

Starting URL: https://bonigarcia.dev/selenium-webdriver-java/cookies.html

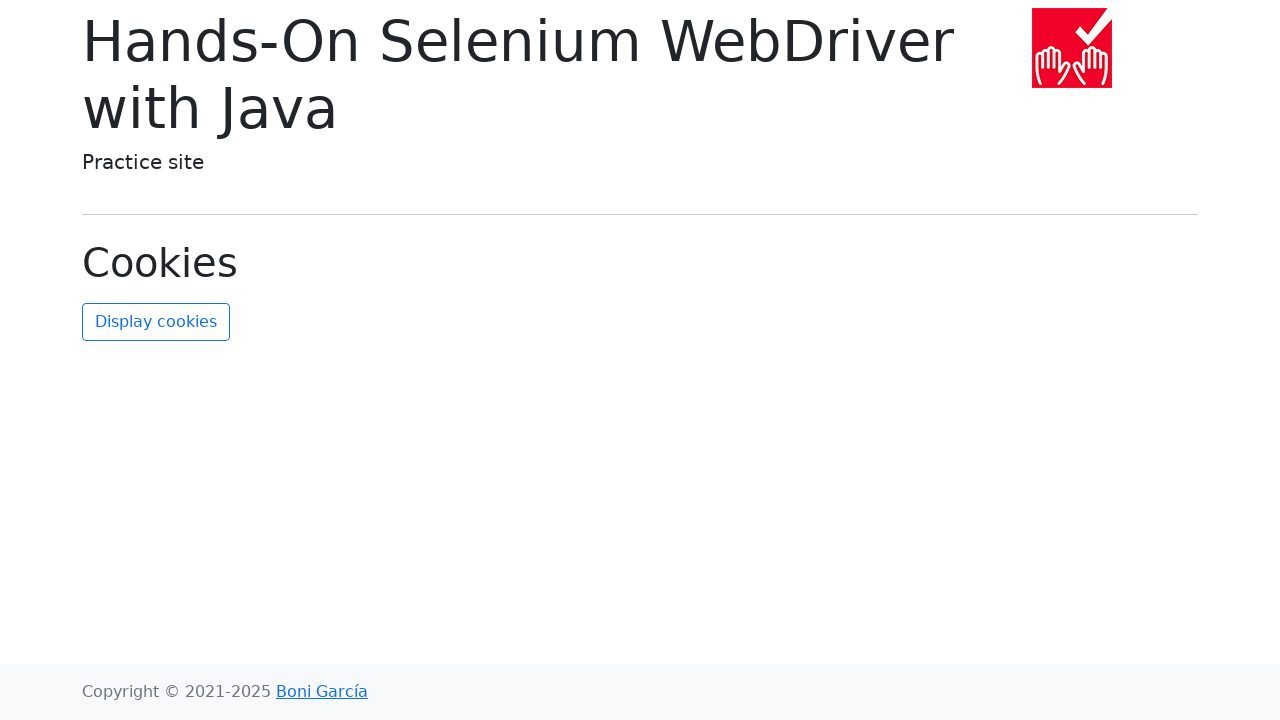

Clicked refresh button to display initial cookies at (156, 322) on button#refresh-cookies
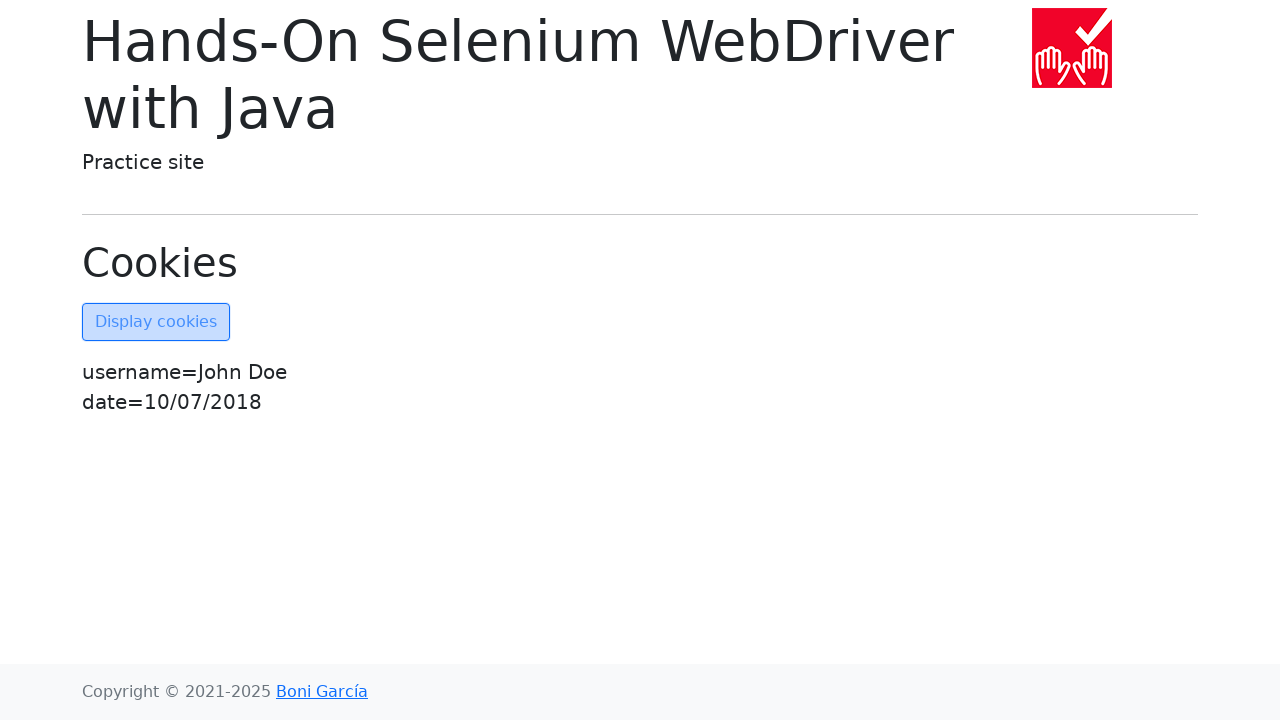

Verified initial cookies are displayed including 'username=John Doe'
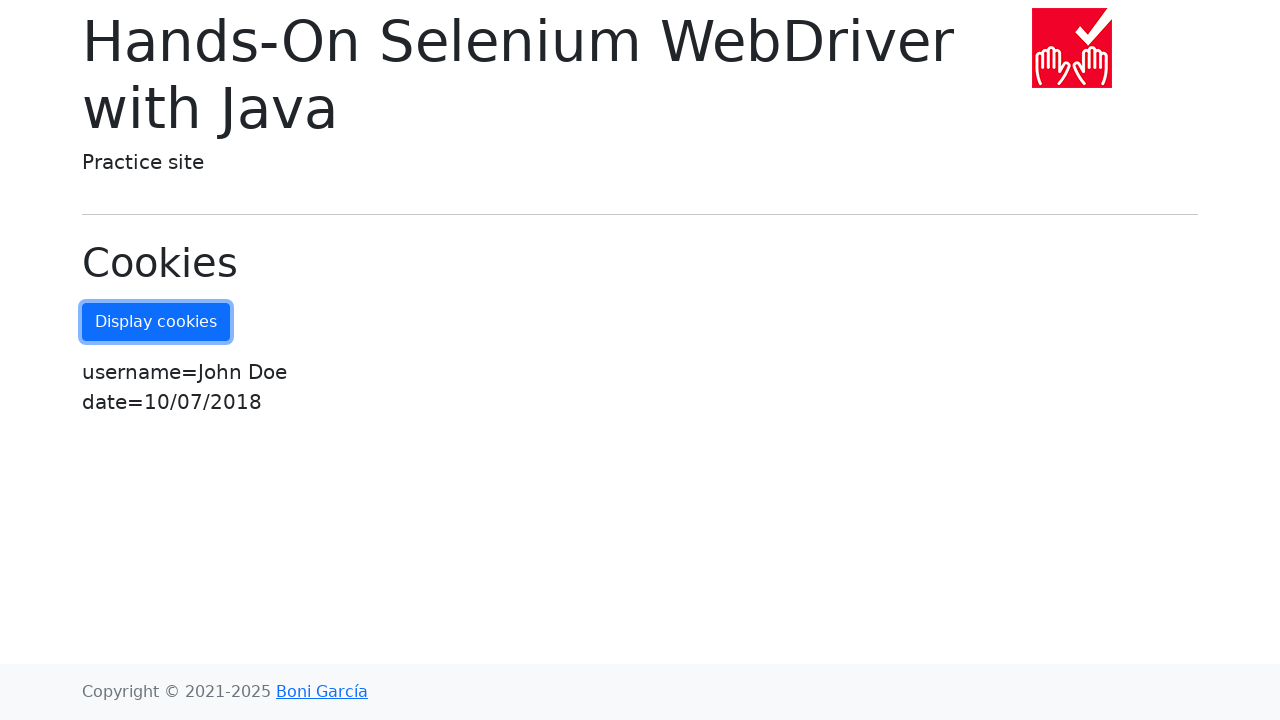

Added new cookies: age=30 and position=Manager
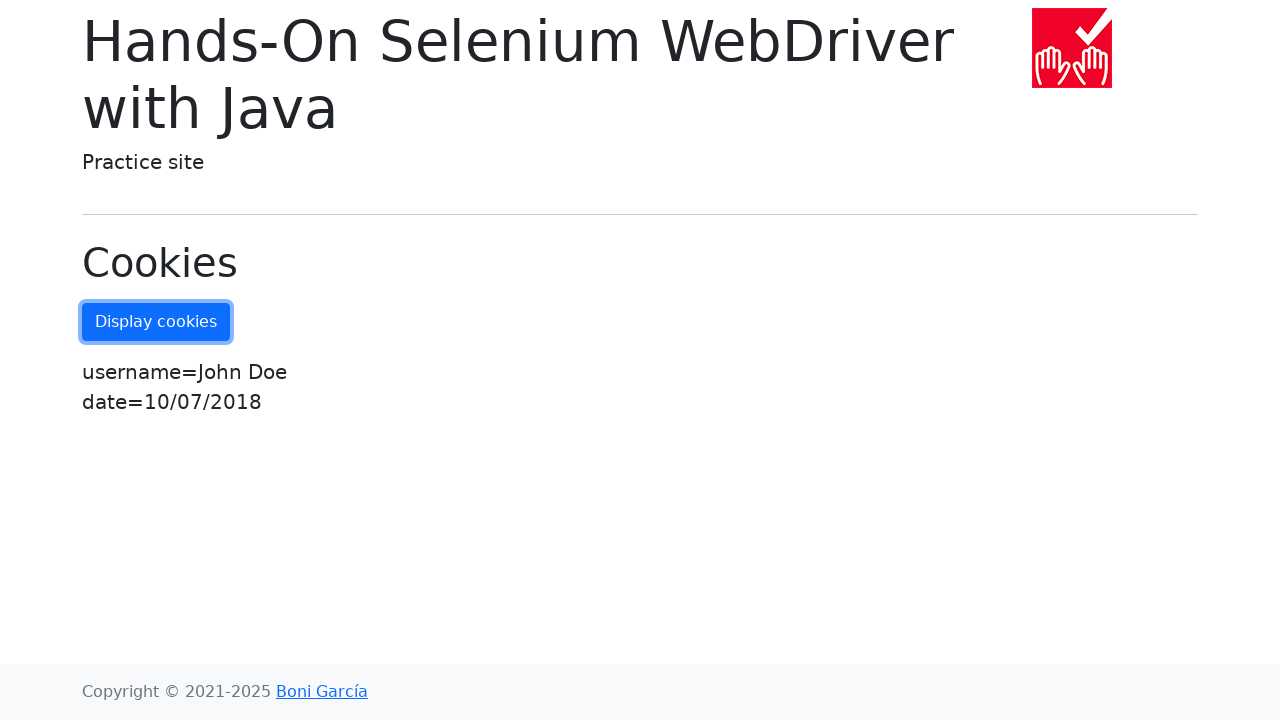

Clicked refresh button to display updated cookies at (156, 322) on button#refresh-cookies
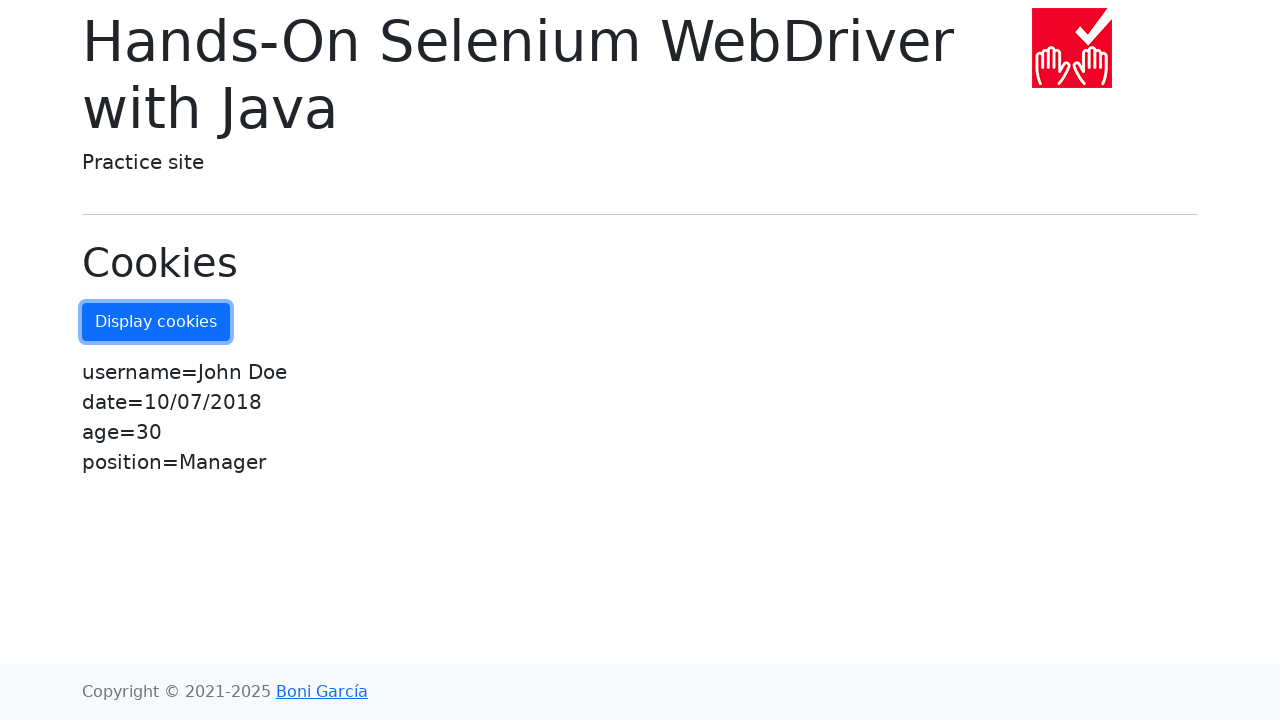

Verified new cookies appear in the list including 'age=30'
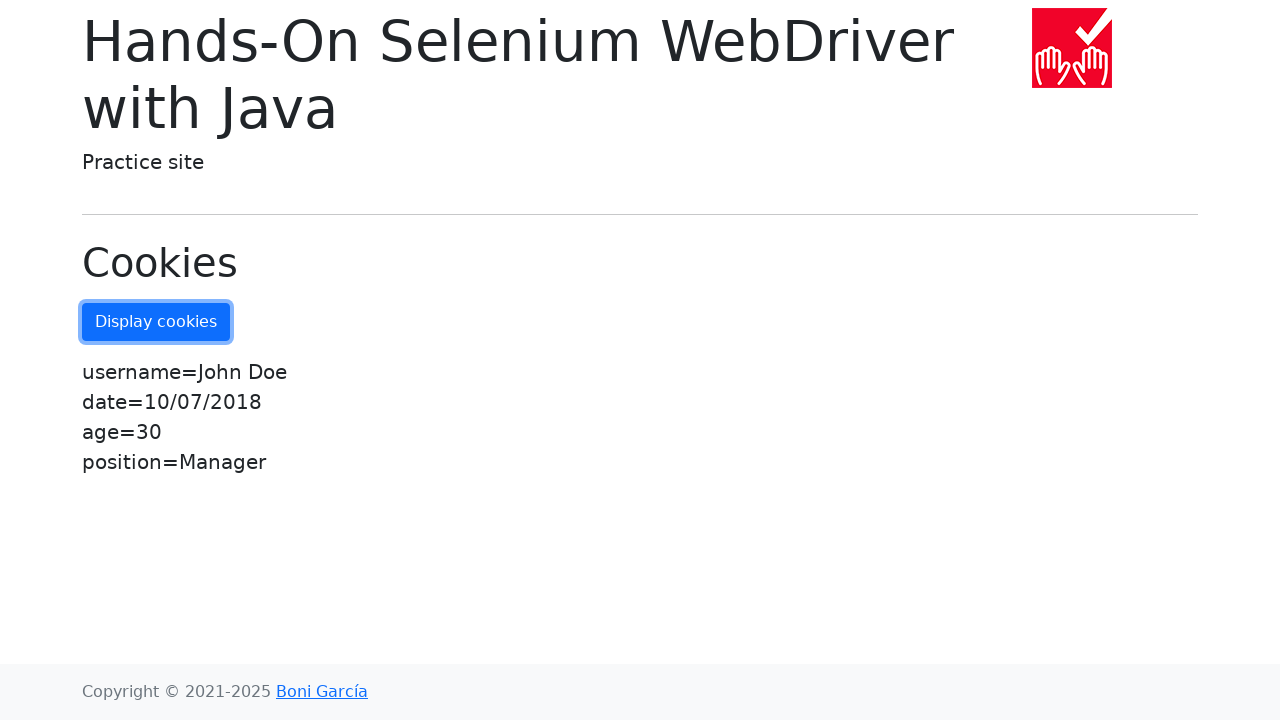

Cleared all cookies from browser context
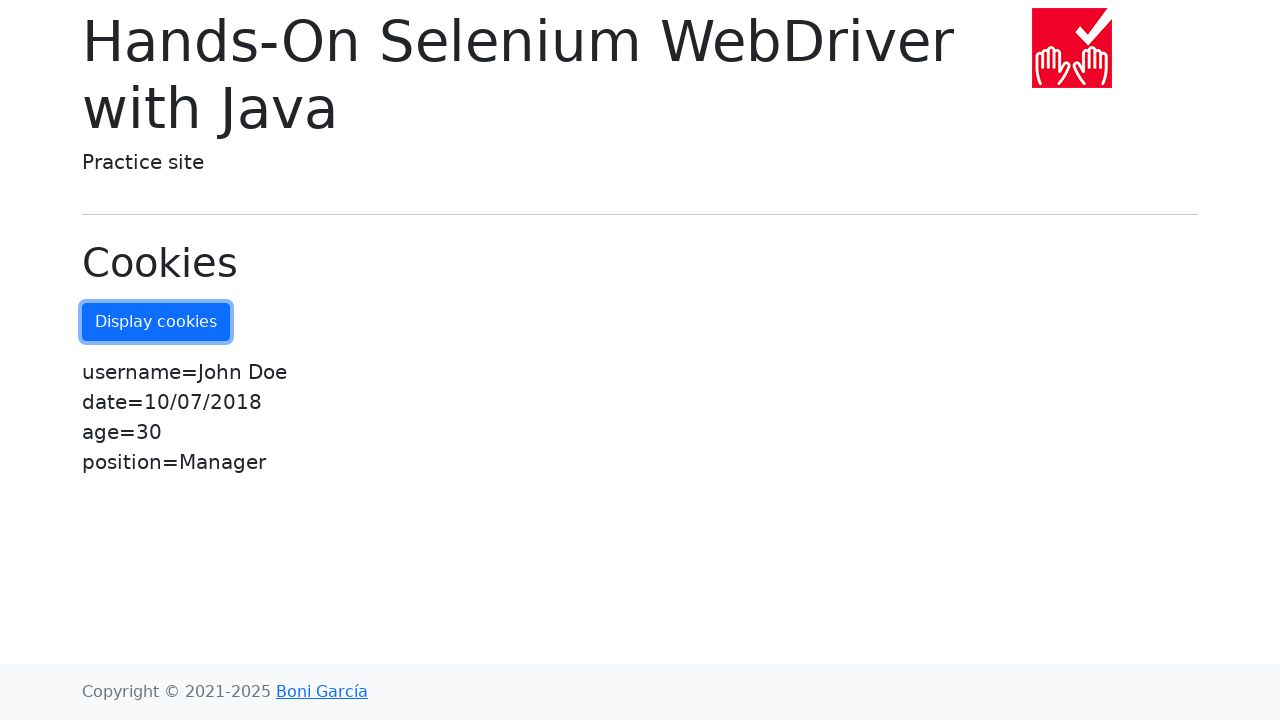

Clicked refresh button to verify cookies are cleared at (156, 322) on button#refresh-cookies
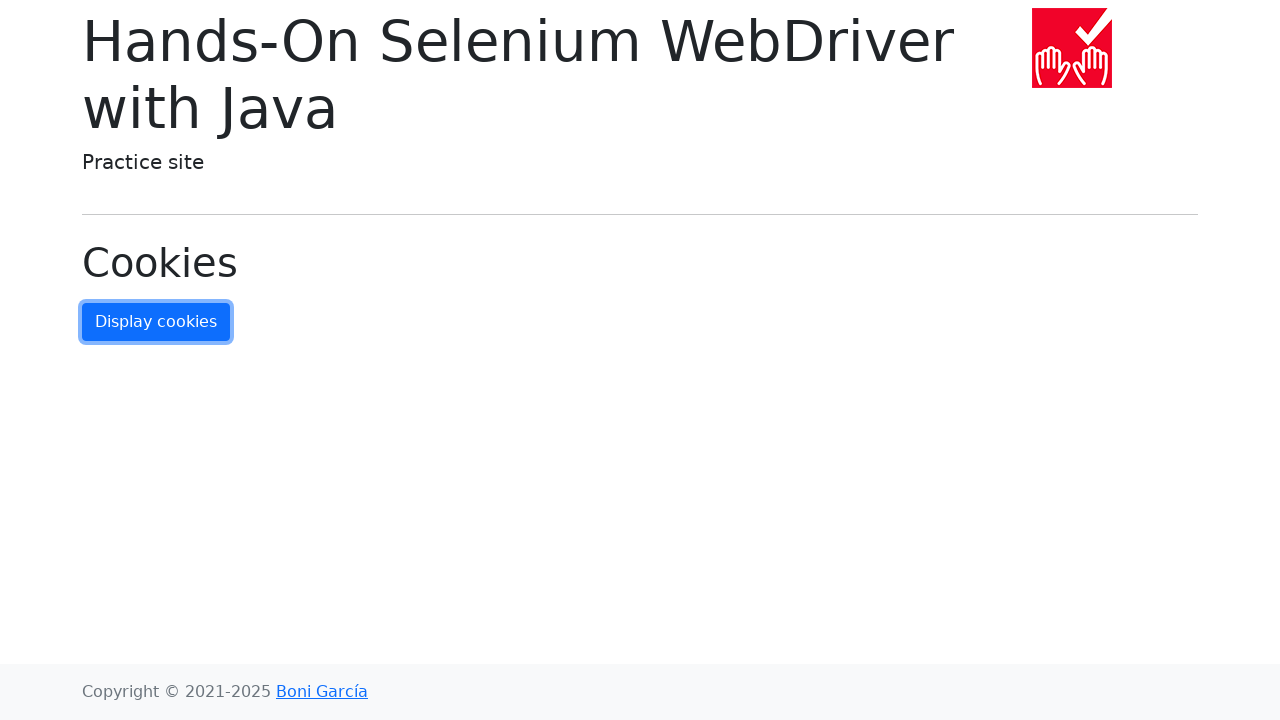

Verified cookie list is empty after clearing all cookies
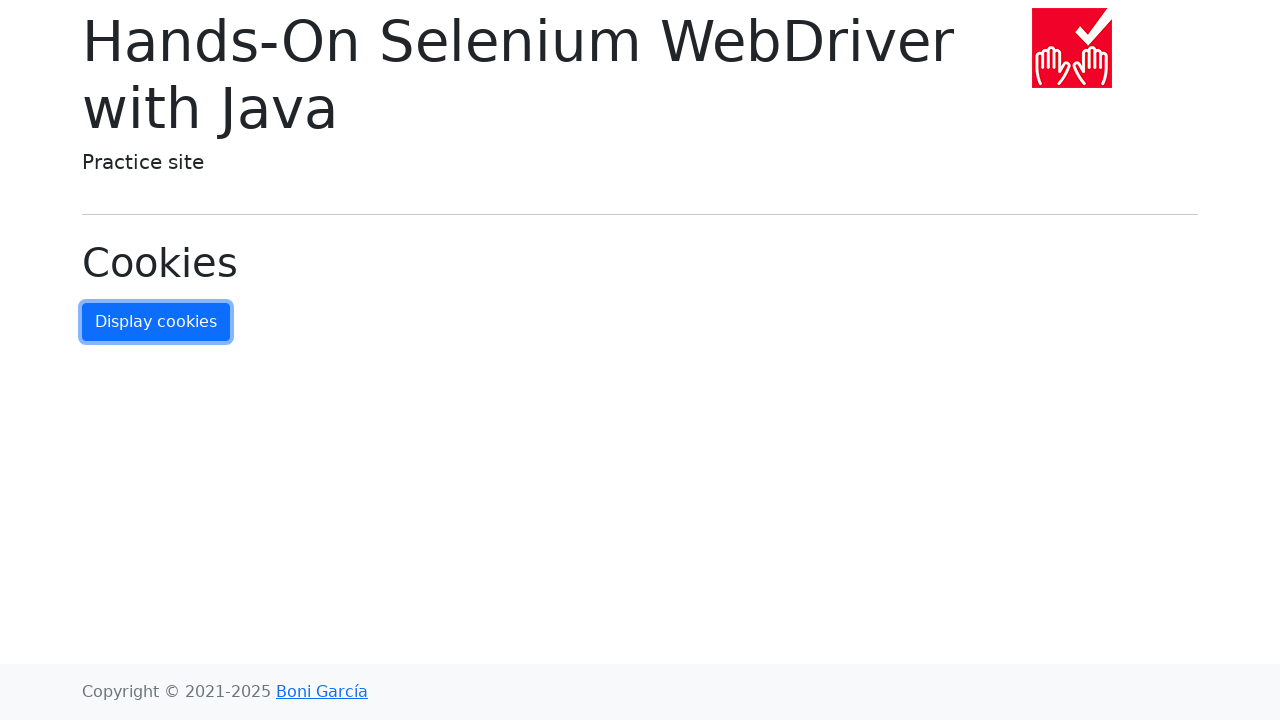

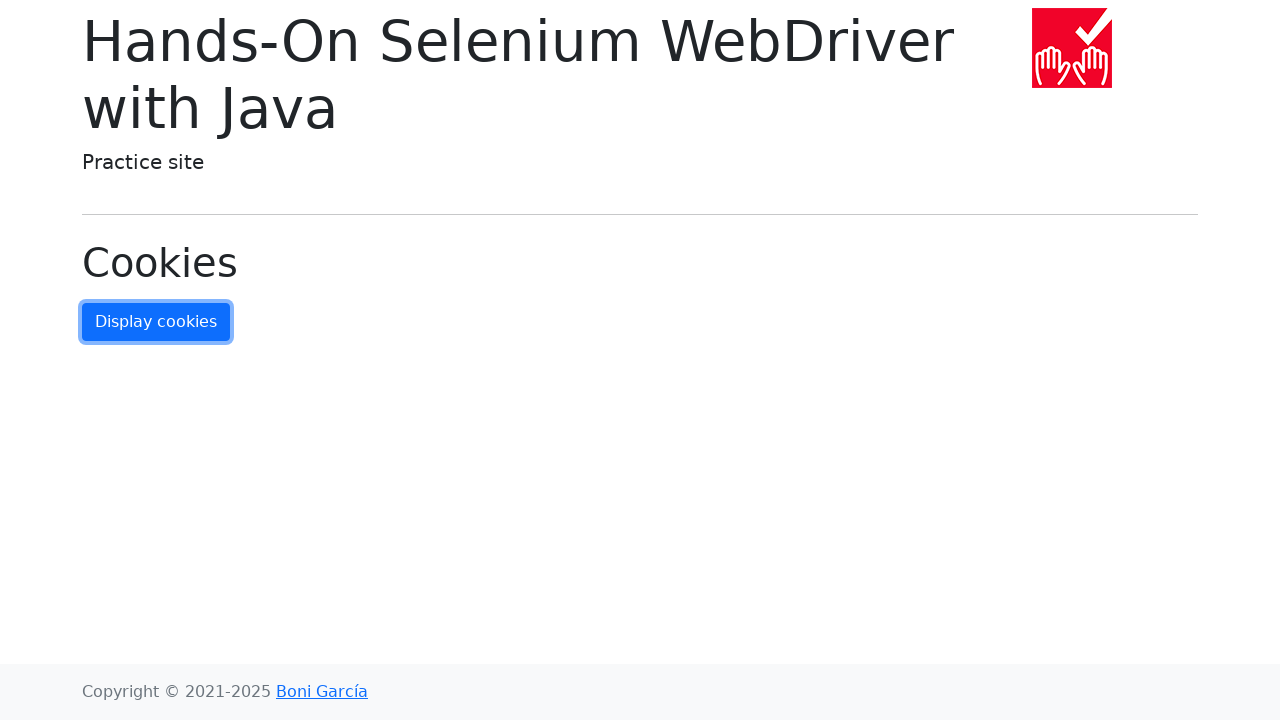